Tests multiple window handling by clicking a link that opens a new window, switching to the new window, and verifying the page titles before and after the switch

Starting URL: https://practice.cydeo.com/windows

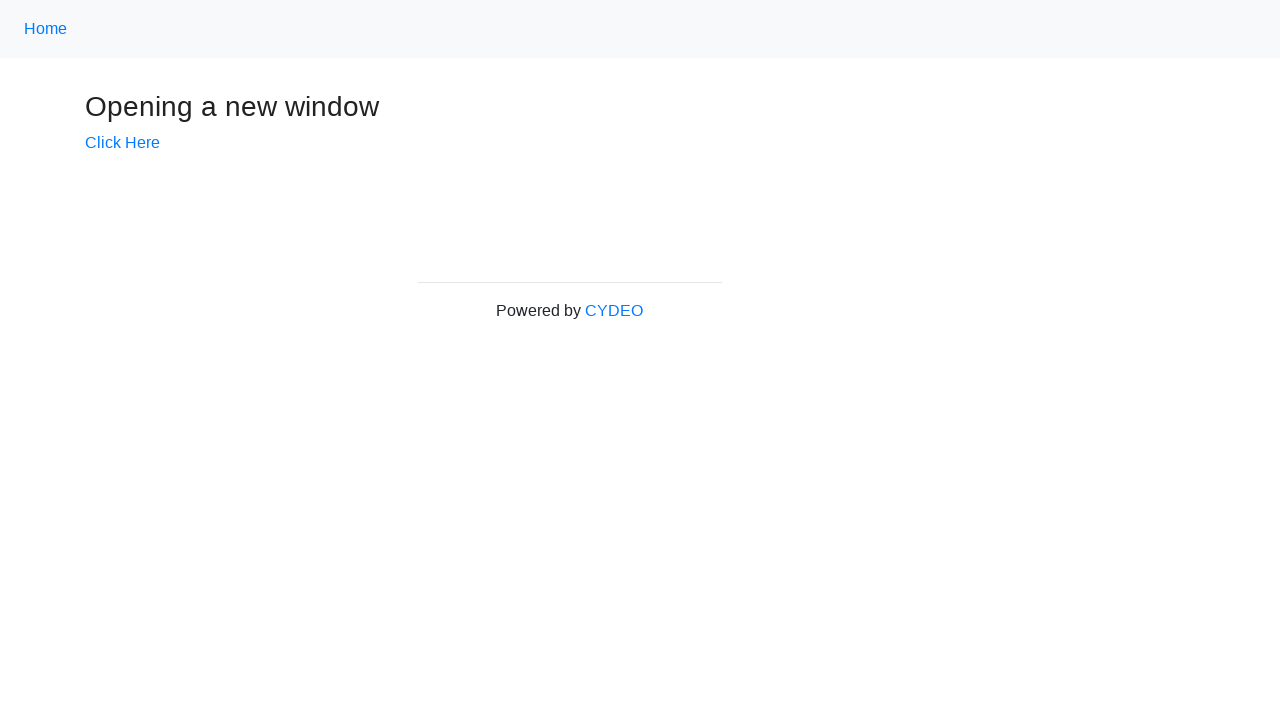

Verified initial page title is 'Windows'
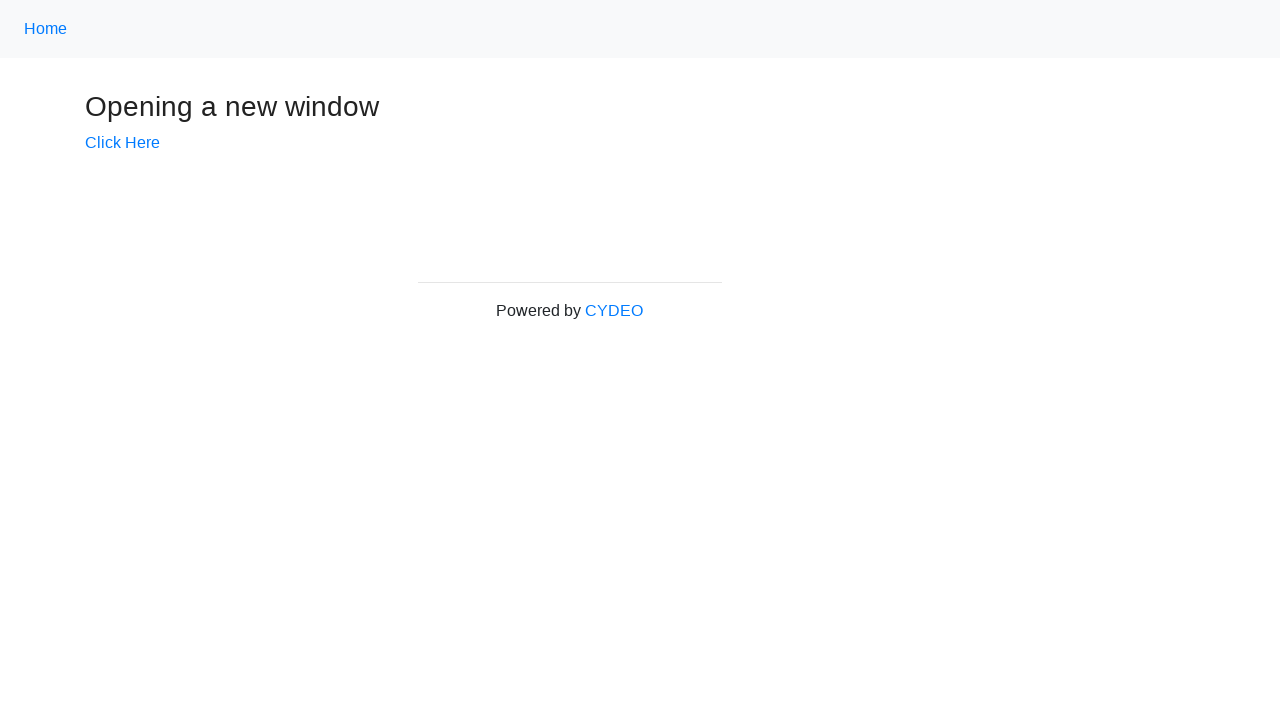

Clicked 'Click Here' link to open new window at (122, 143) on text=Click Here
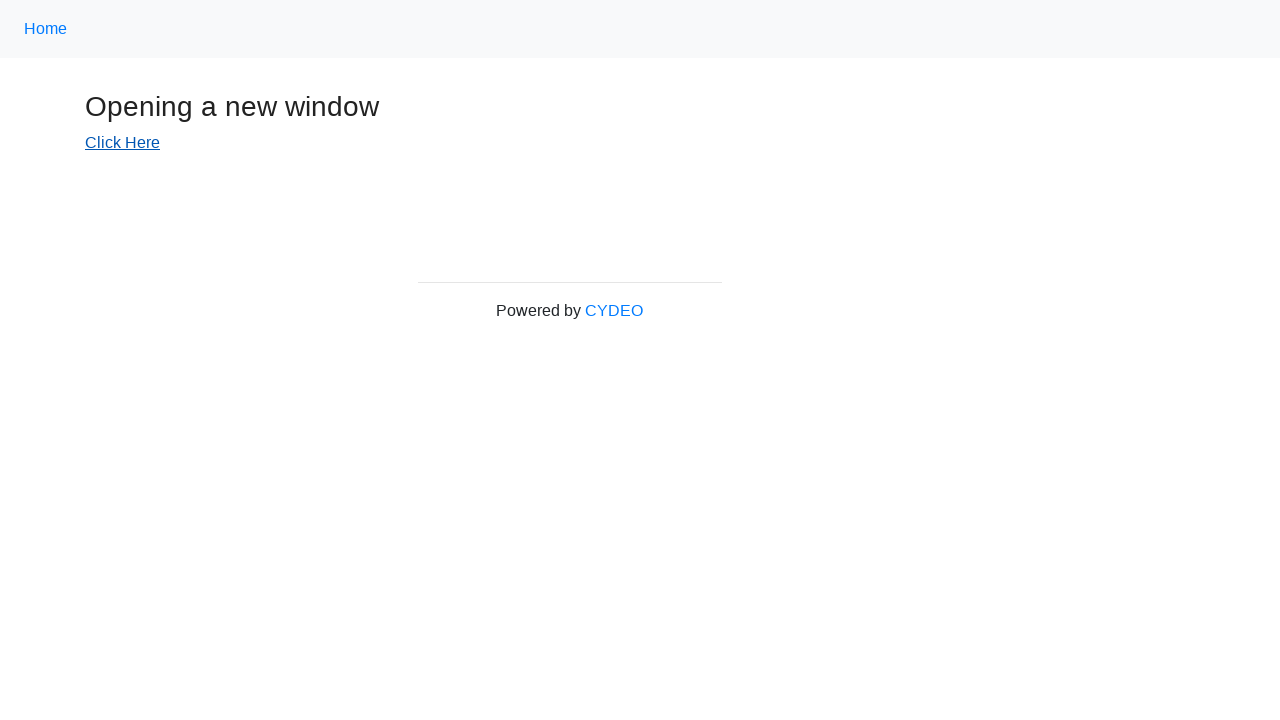

Captured new window/page object
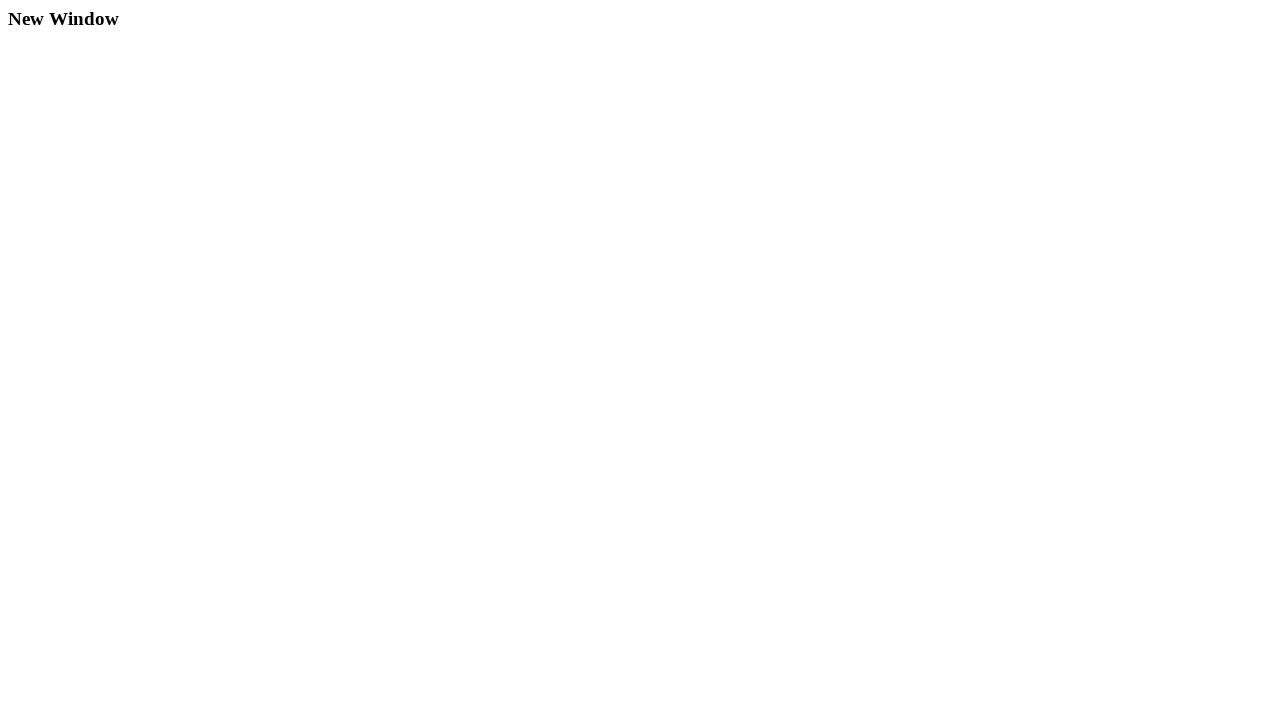

New window loaded completely
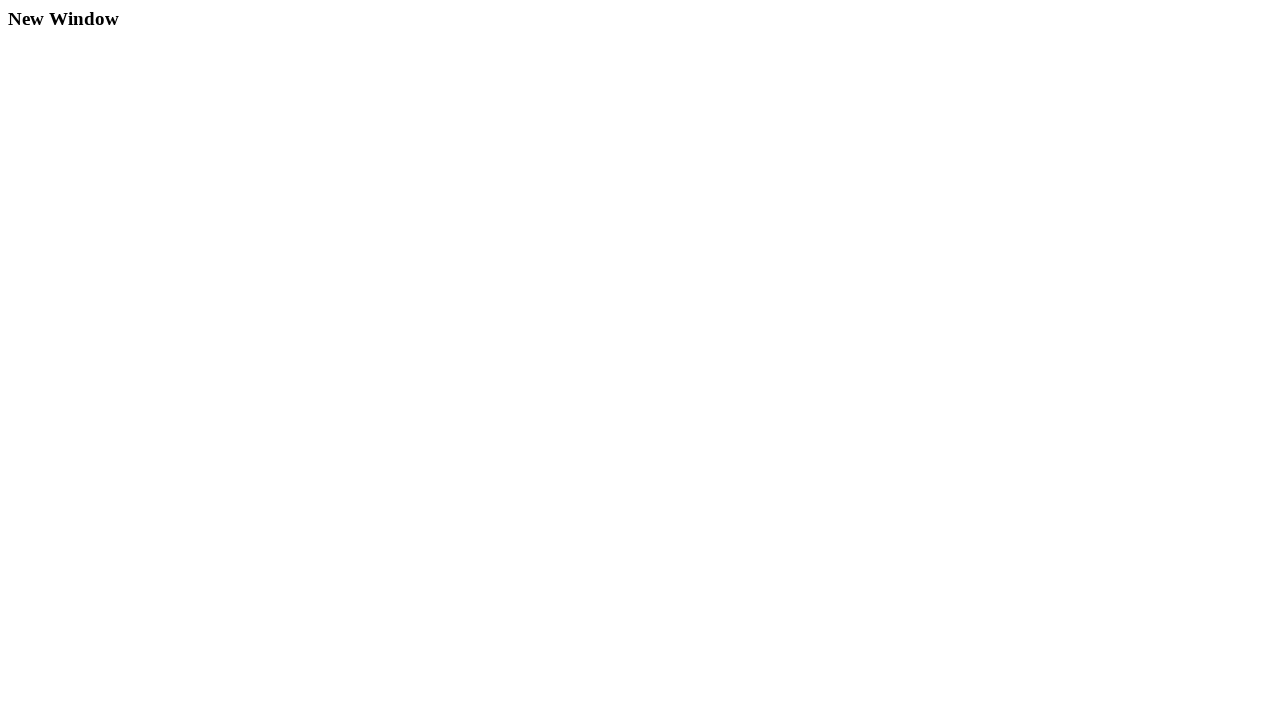

Verified new window title is 'New Window'
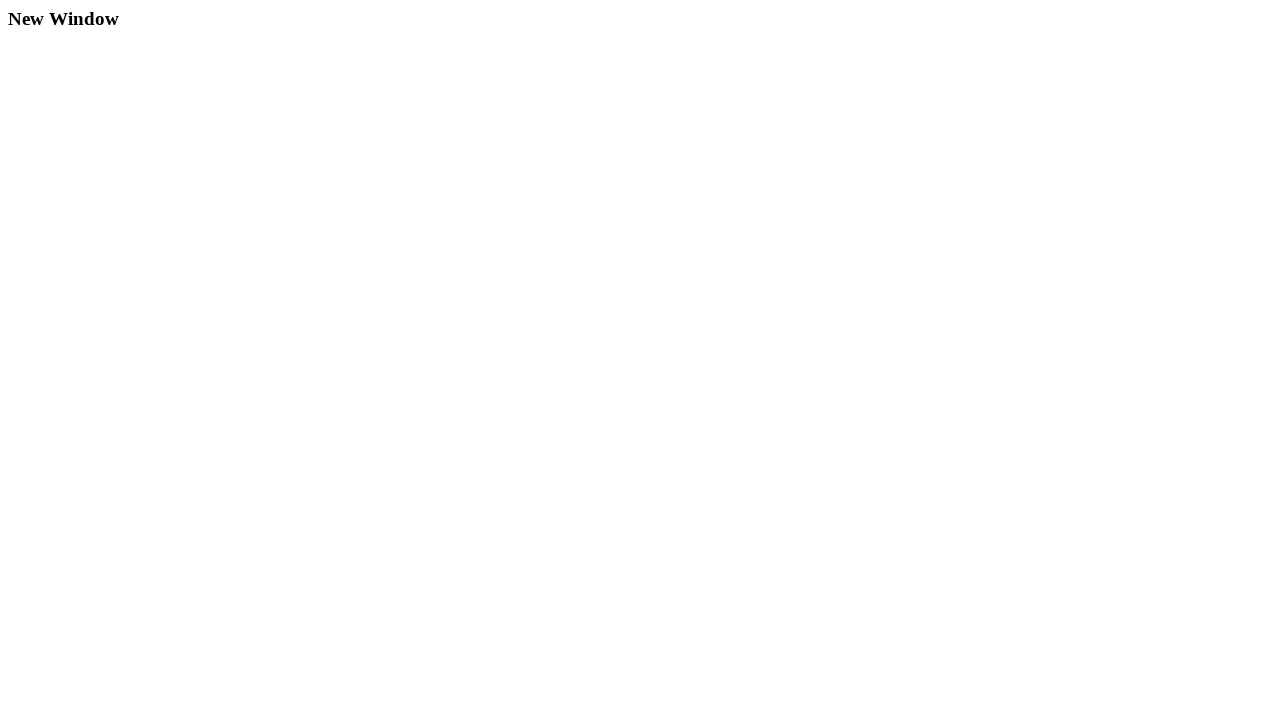

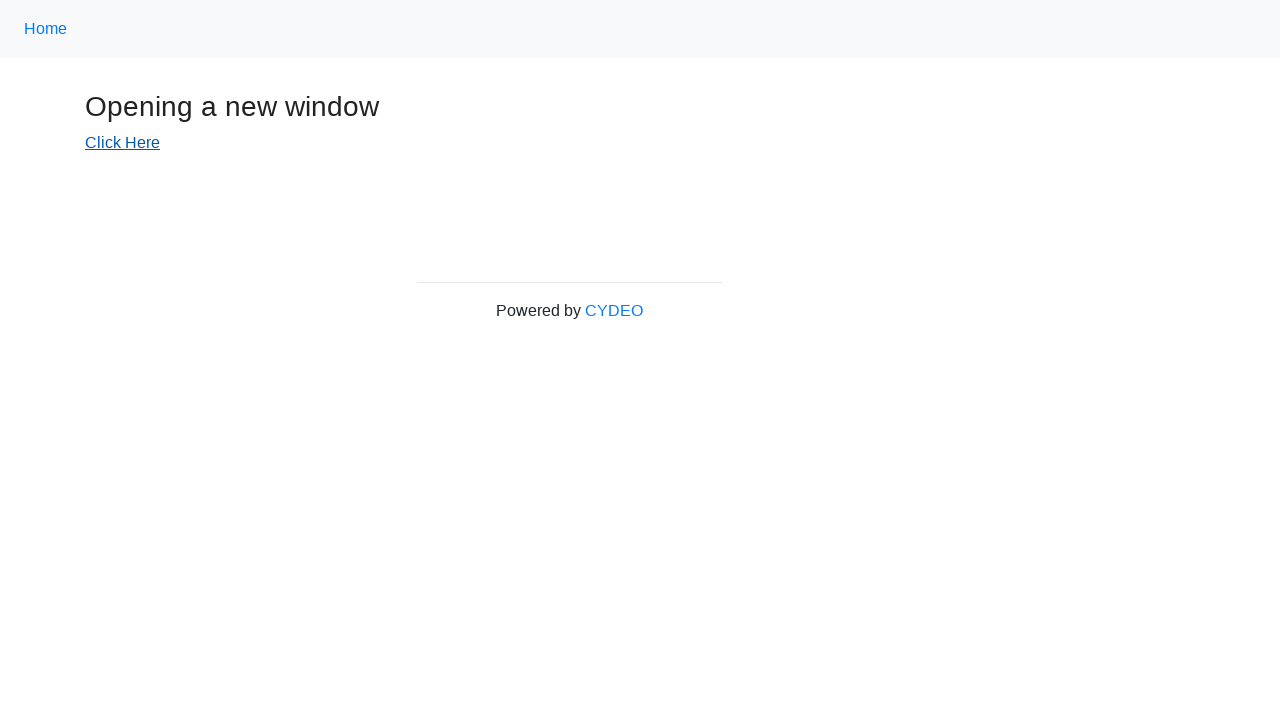